Tests Dropdown page by selecting different options from the dropdown menu

Starting URL: https://the-internet.herokuapp.com

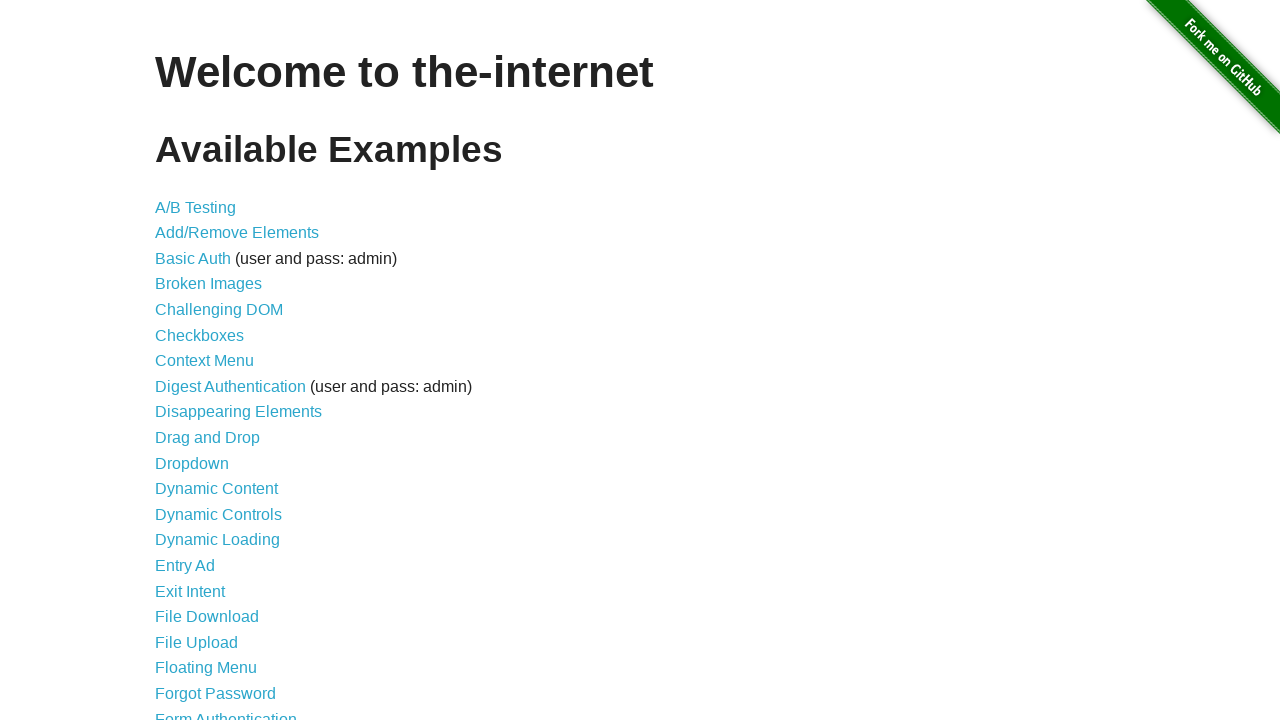

Clicked on Dropdown link at (192, 463) on a:text('Dropdown')
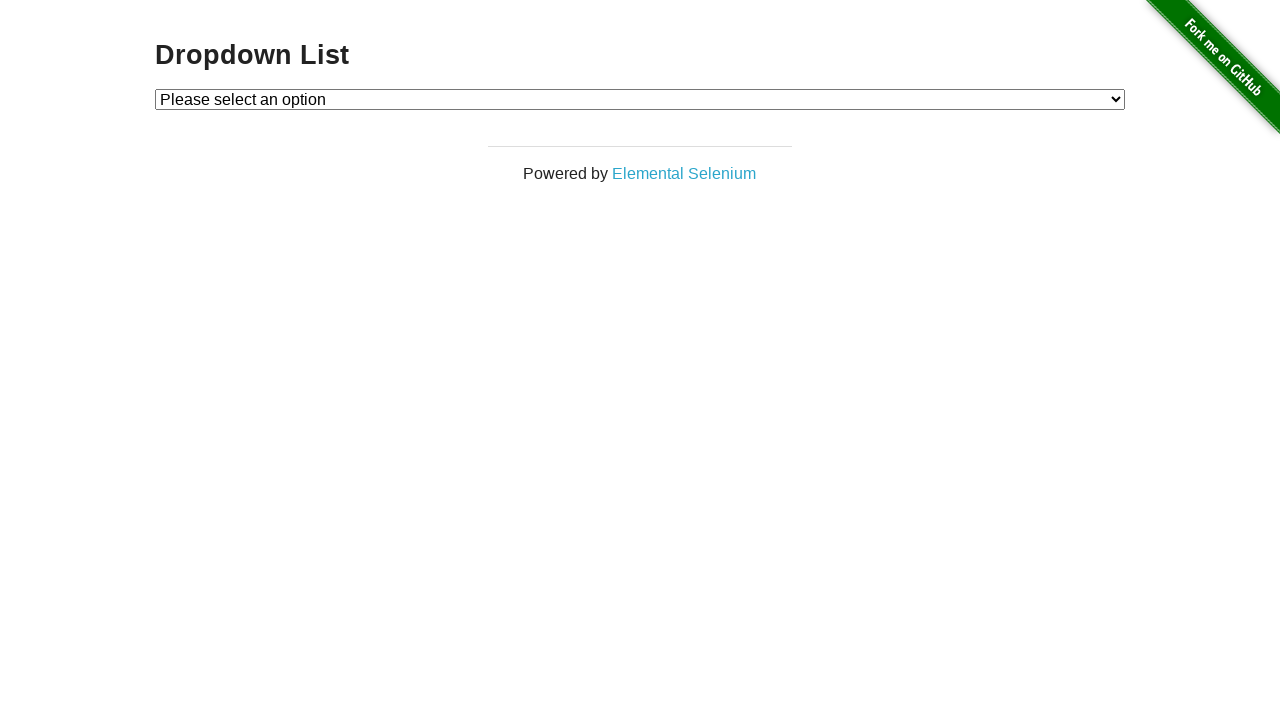

URL changed to dropdown page
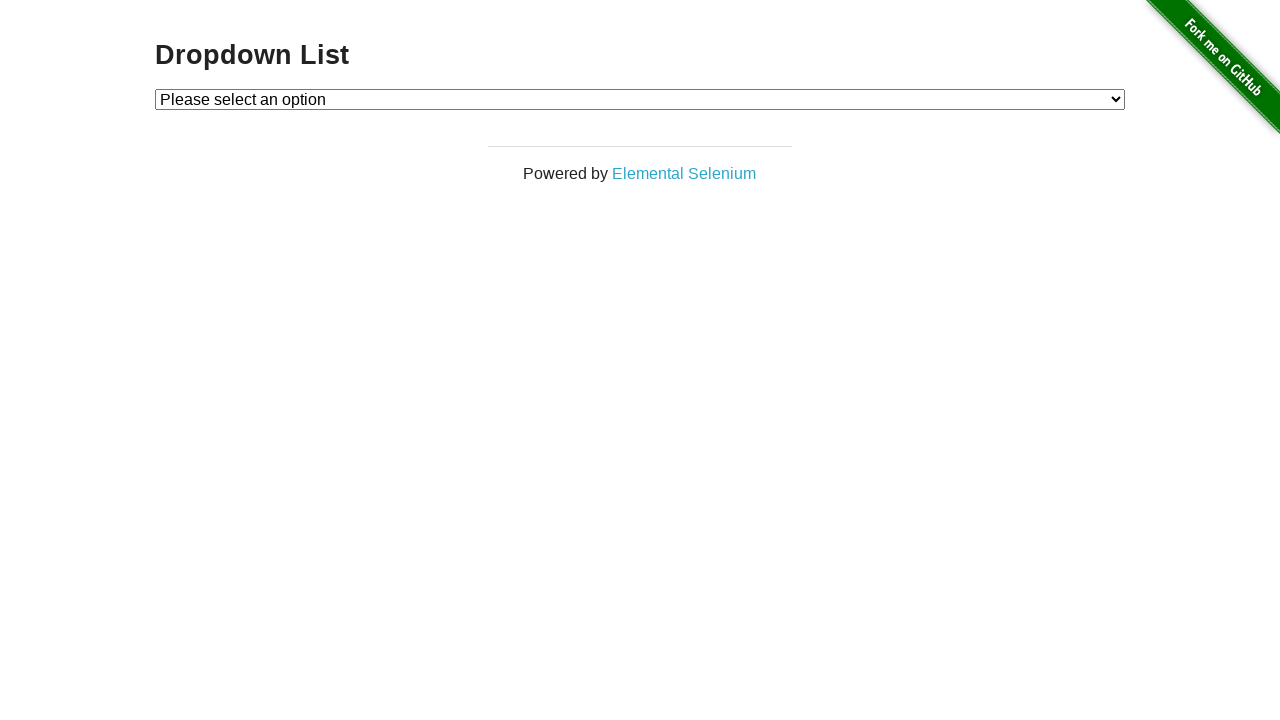

Dropdown List header appeared
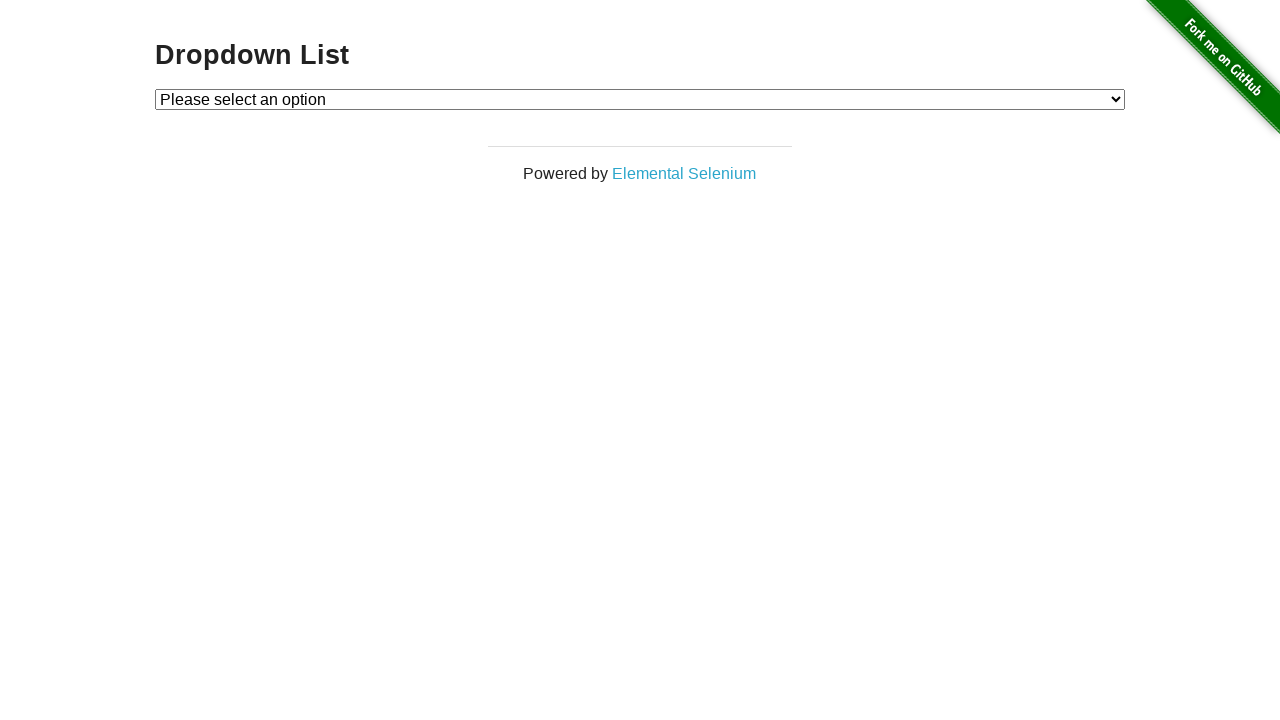

Selected Option 1 from dropdown on #dropdown
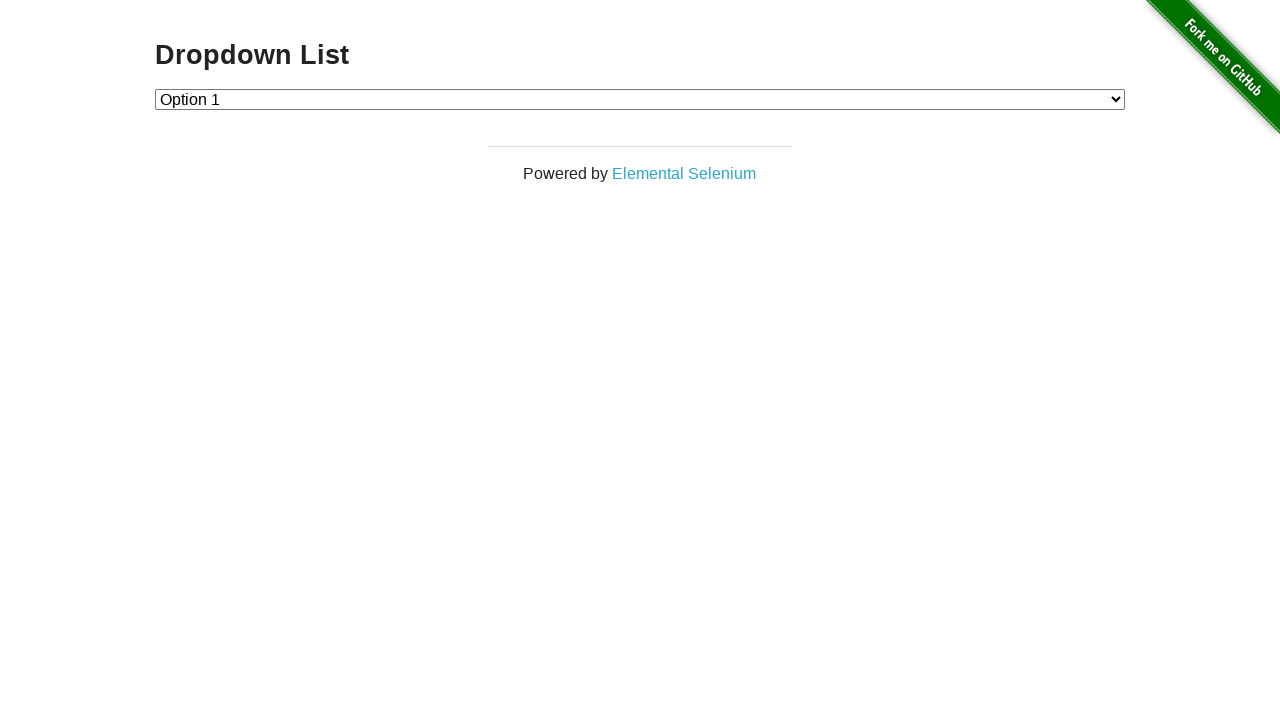

Selected Option 2 from dropdown on #dropdown
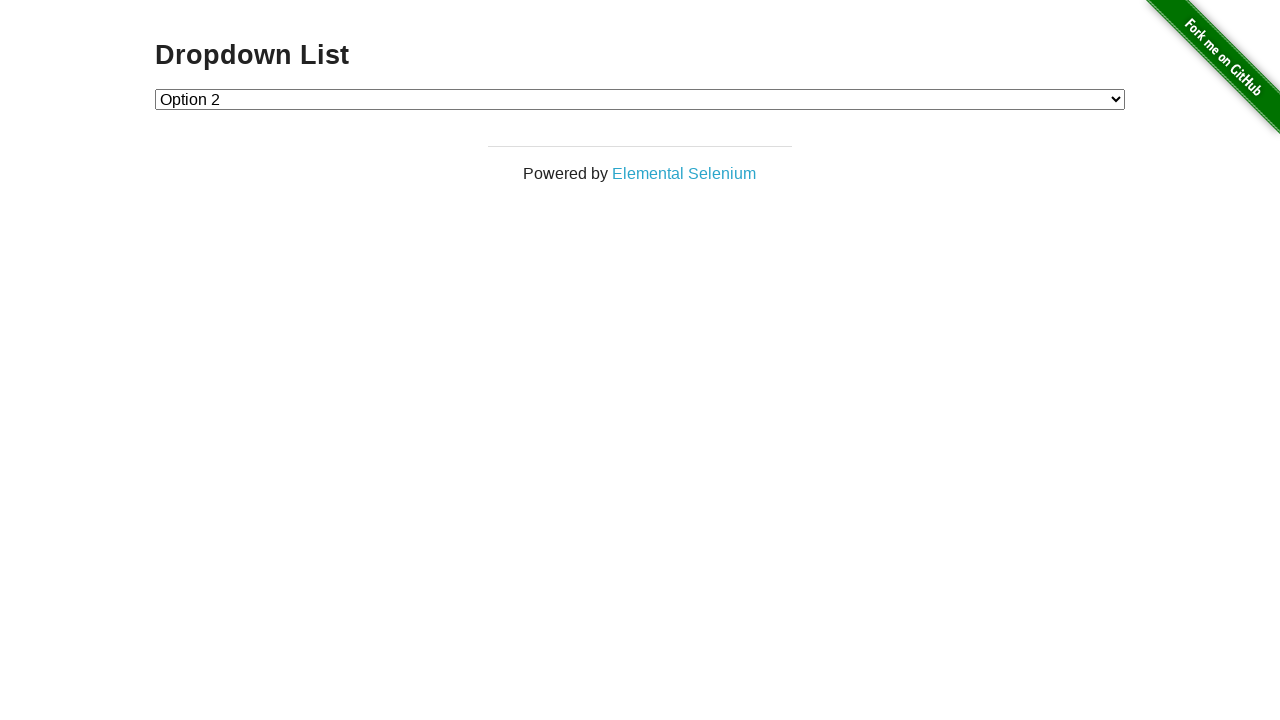

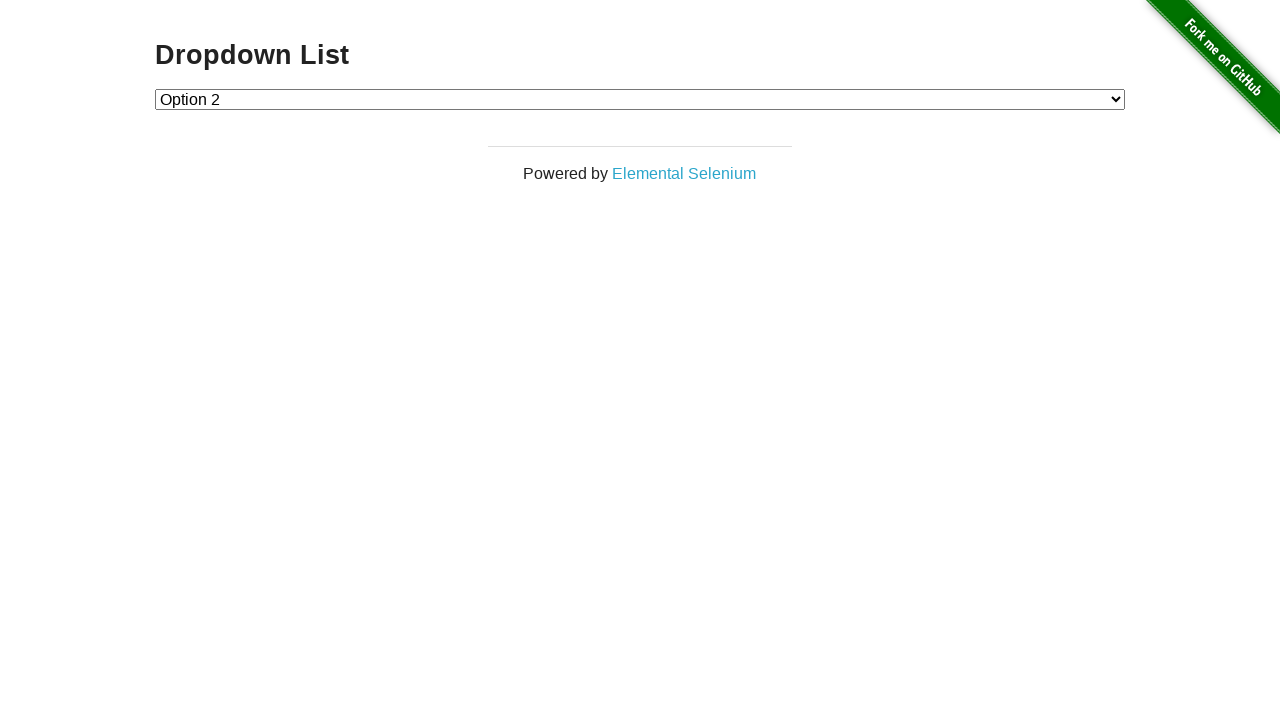